Tests dynamic page loading where the finish element is already in the DOM but hidden, clicking Start to reveal it after a loading bar completes.

Starting URL: http://the-internet.herokuapp.com/dynamic_loading/1

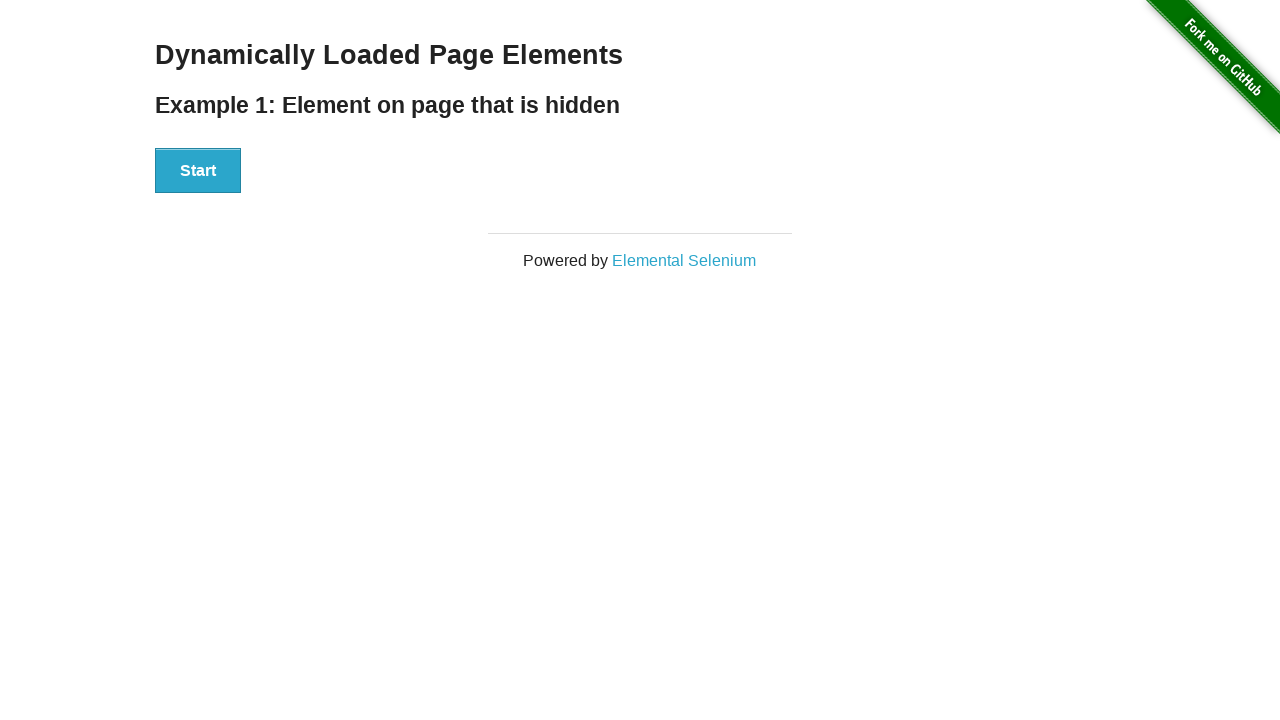

Clicked Start button to trigger dynamic loading at (198, 171) on #start button
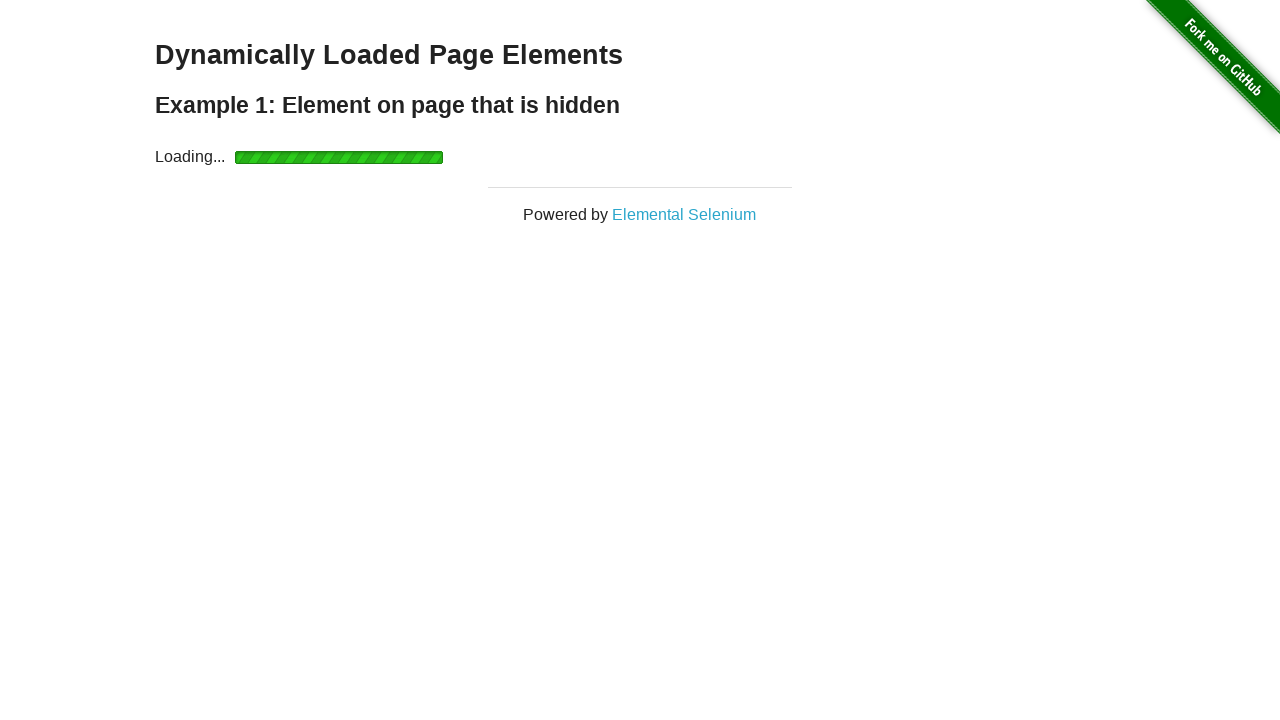

Finish element became visible after loading completed
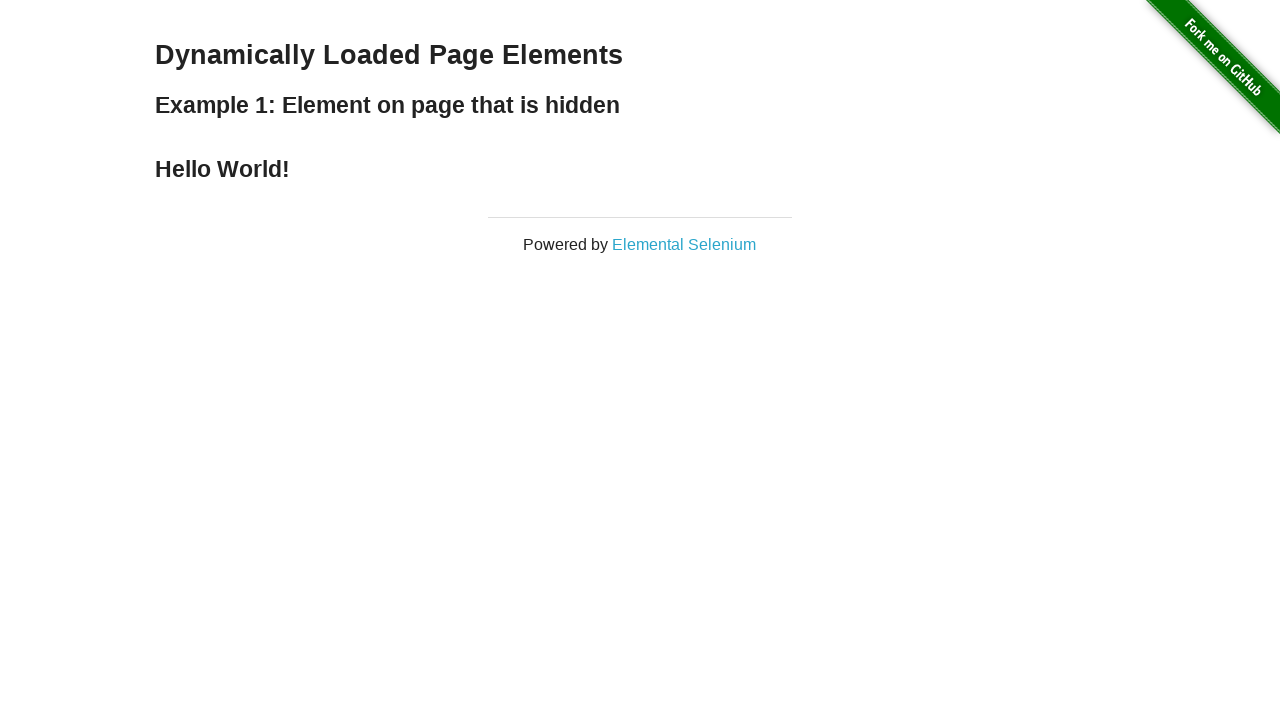

Verified that finish element is visible
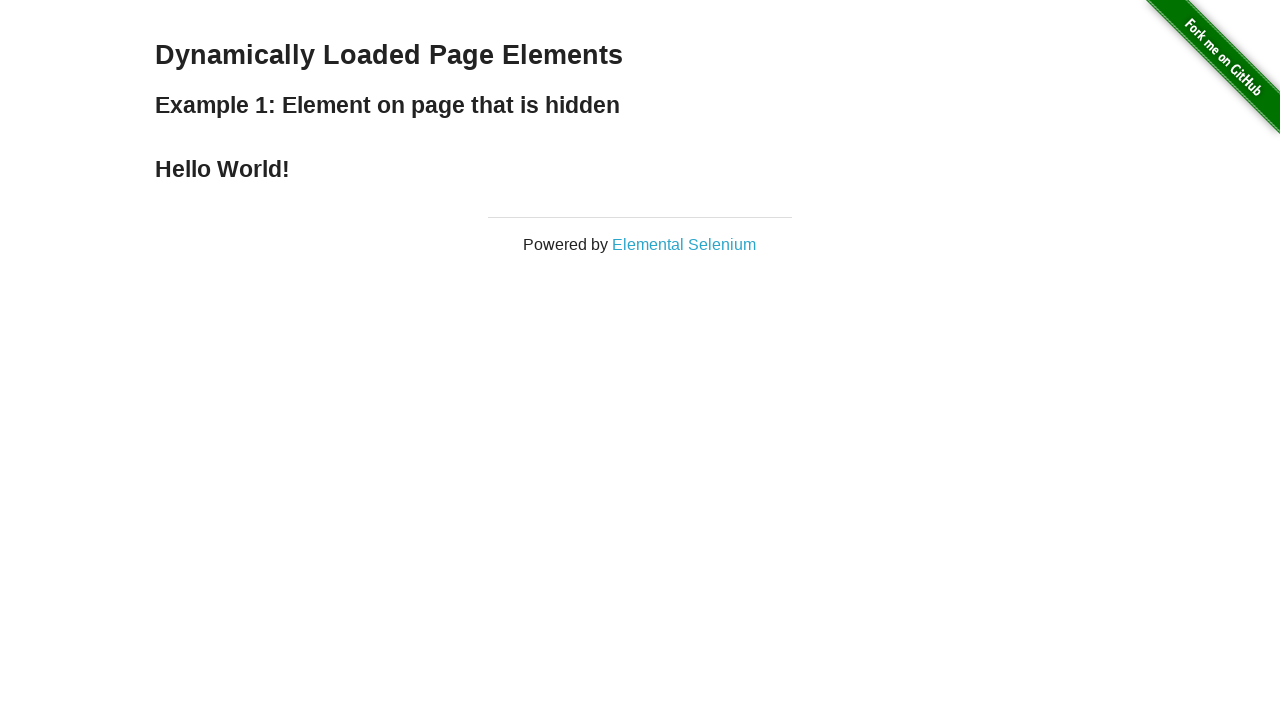

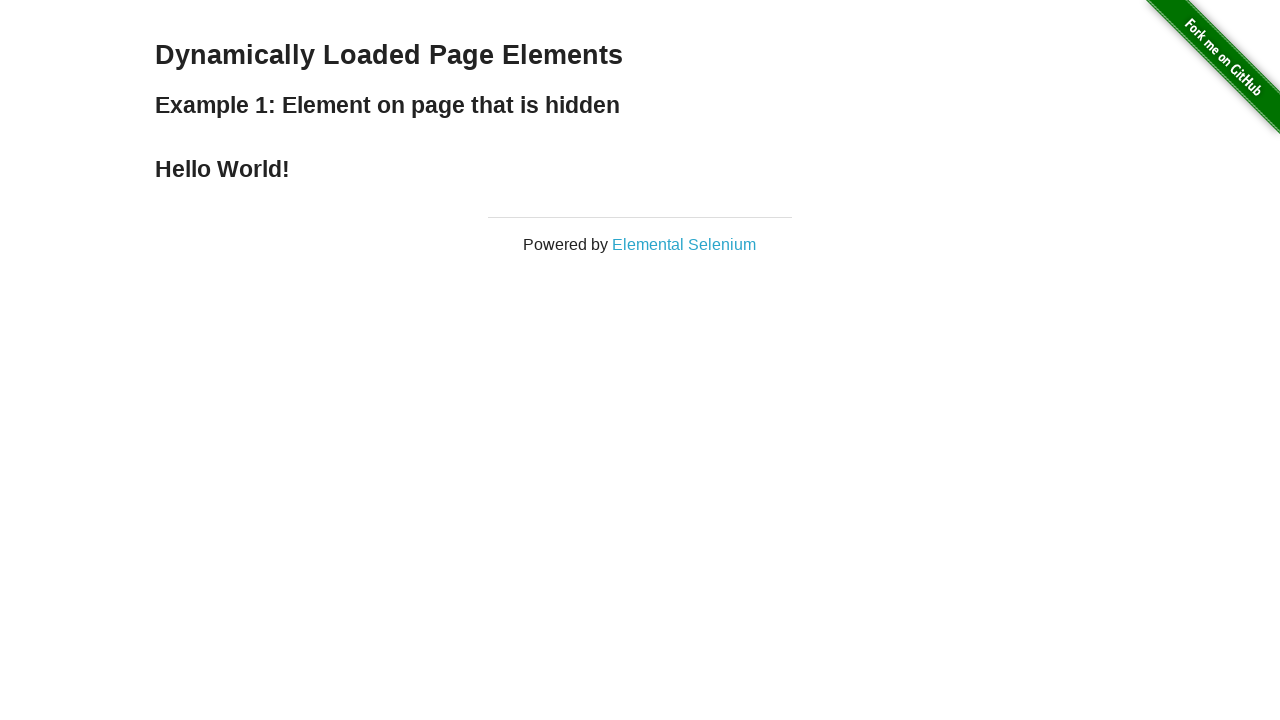